Tests a dropdown select functionality by reading two numbers from the page, calculating their sum, selecting the sum value from a dropdown, and clicking a submit button.

Starting URL: http://suninjuly.github.io/selects1.html

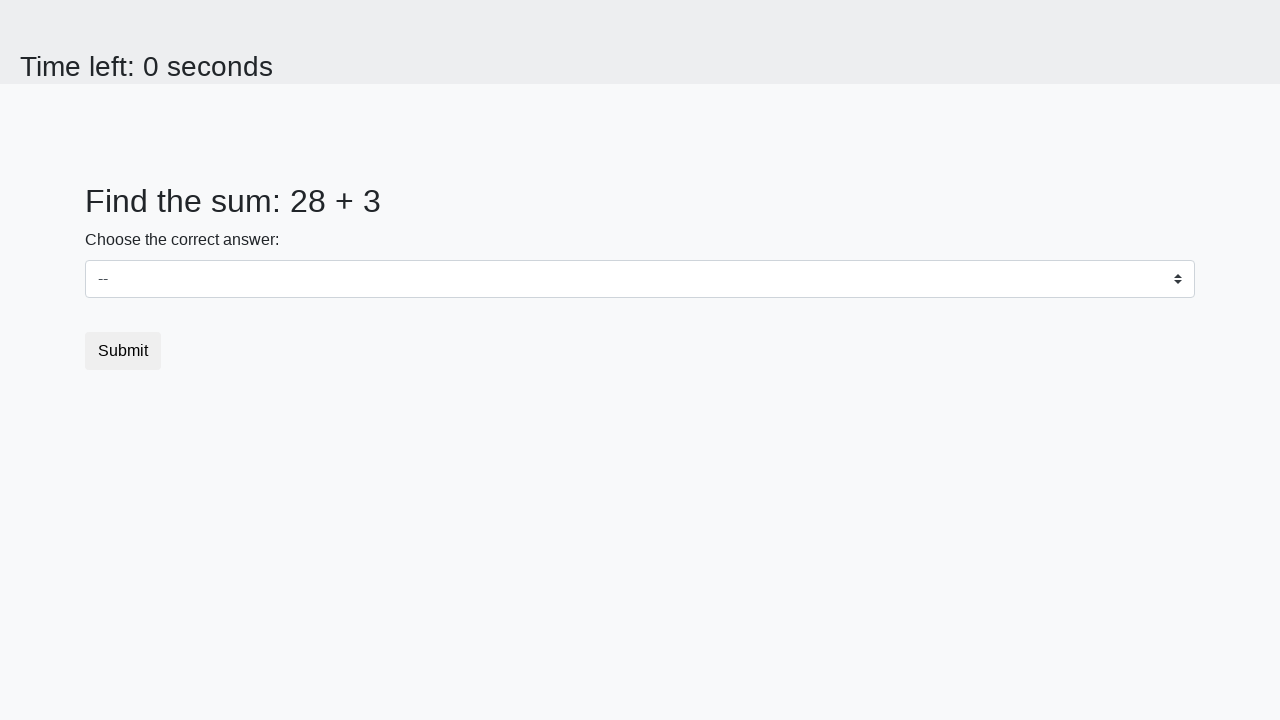

Read first number from #num1 element
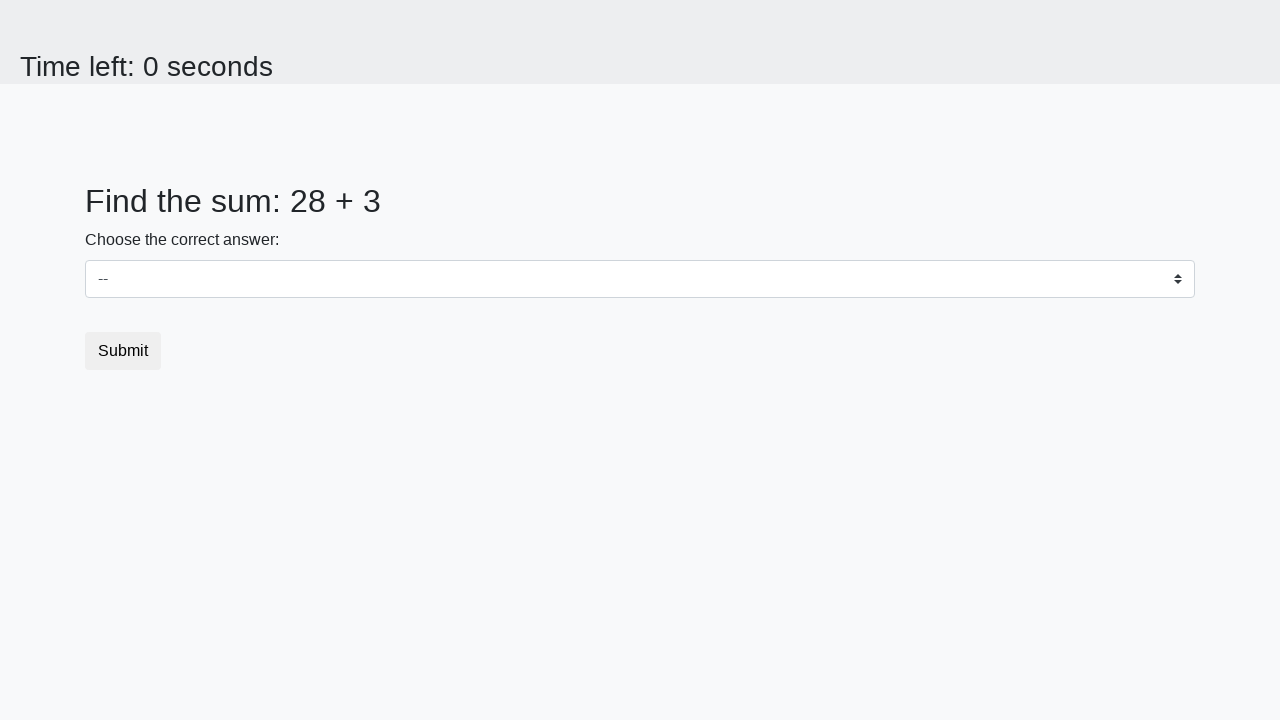

Read second number from #num2 element
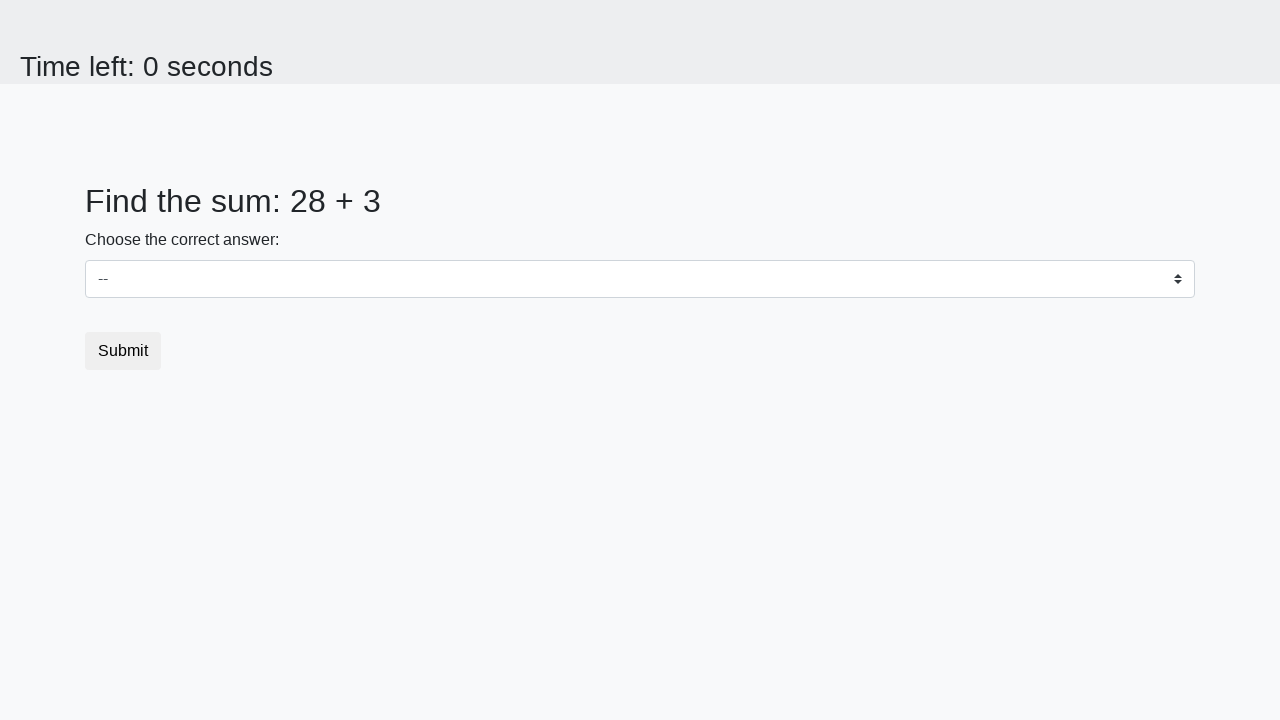

Calculated sum of 28 + 3 = 31
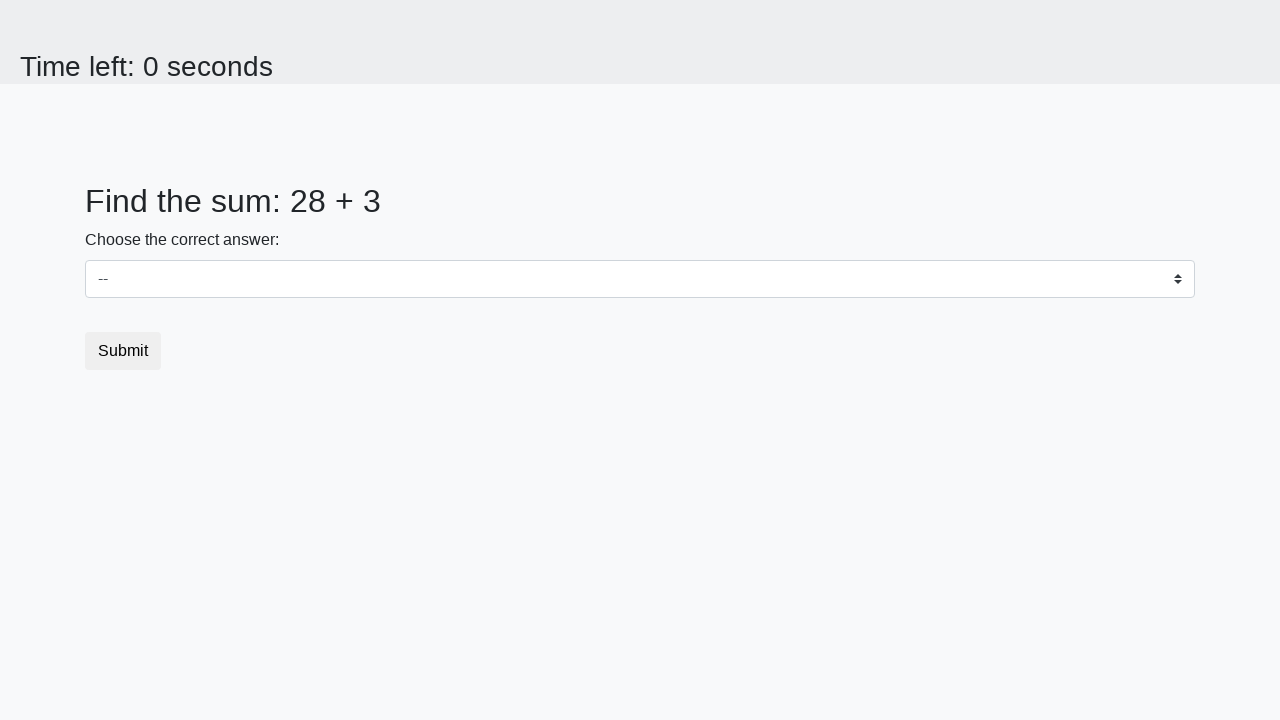

Selected value 31 from dropdown #dropdown on #dropdown
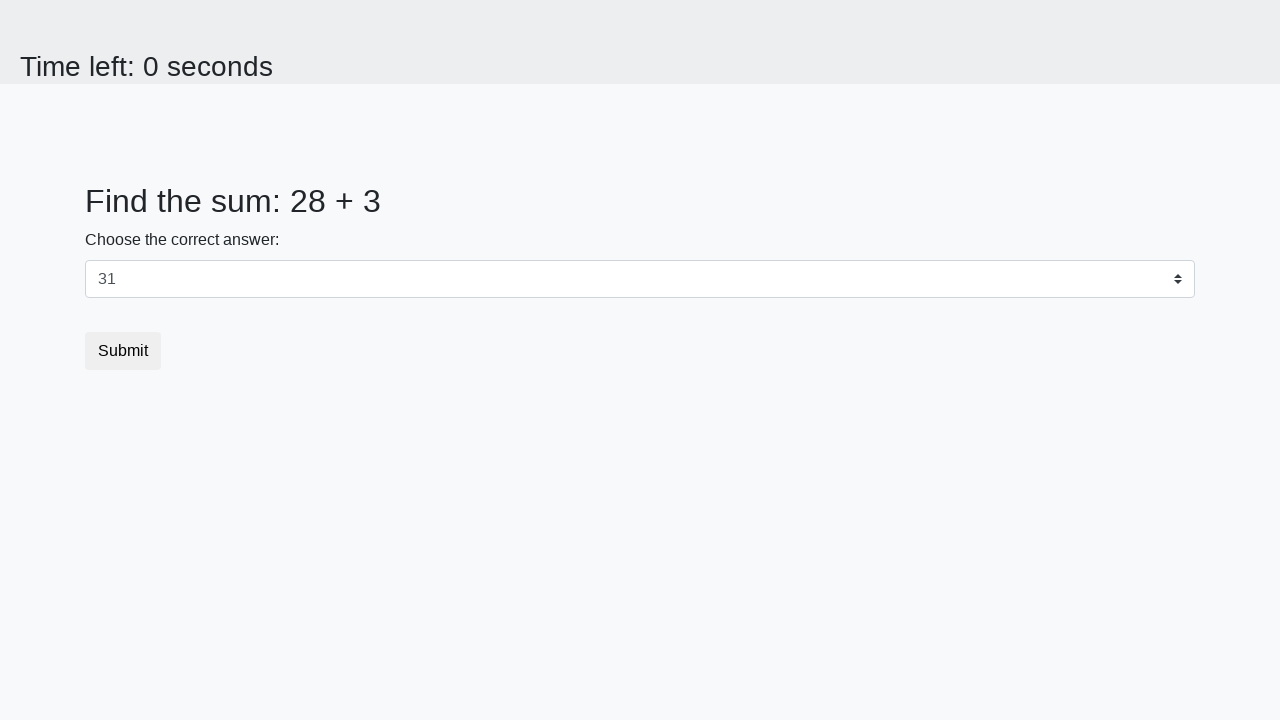

Clicked submit button at (123, 351) on button
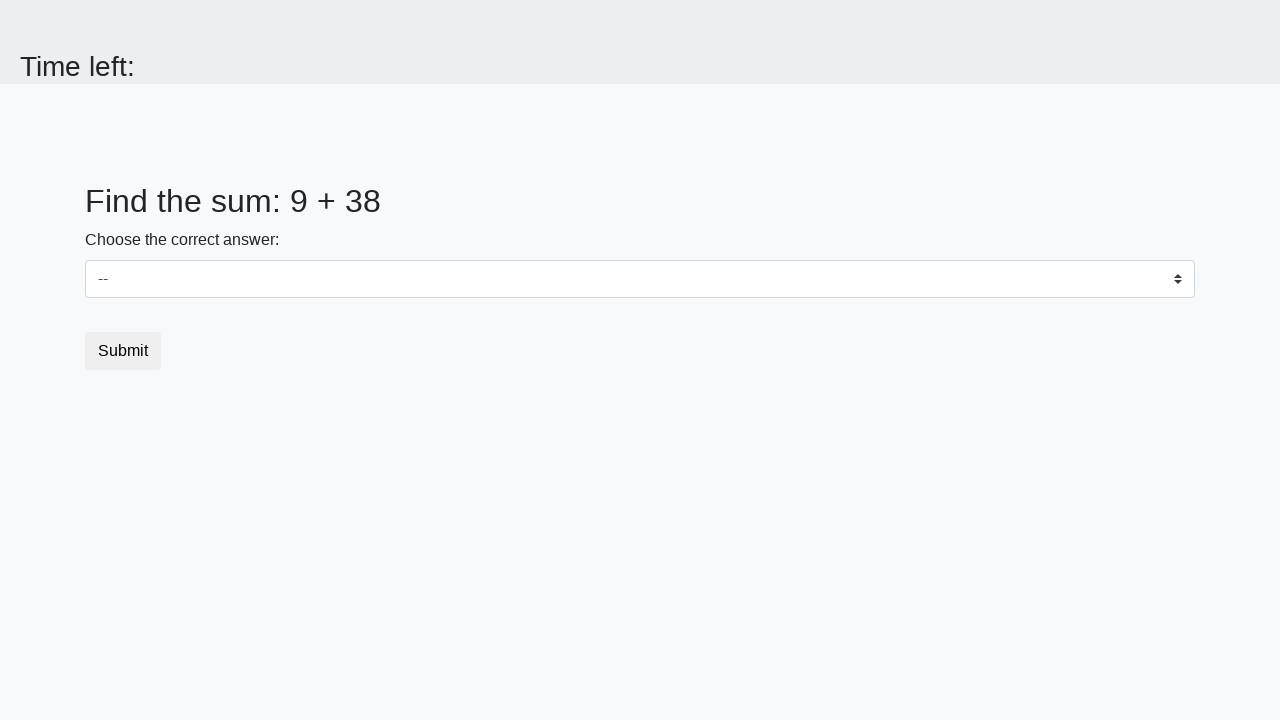

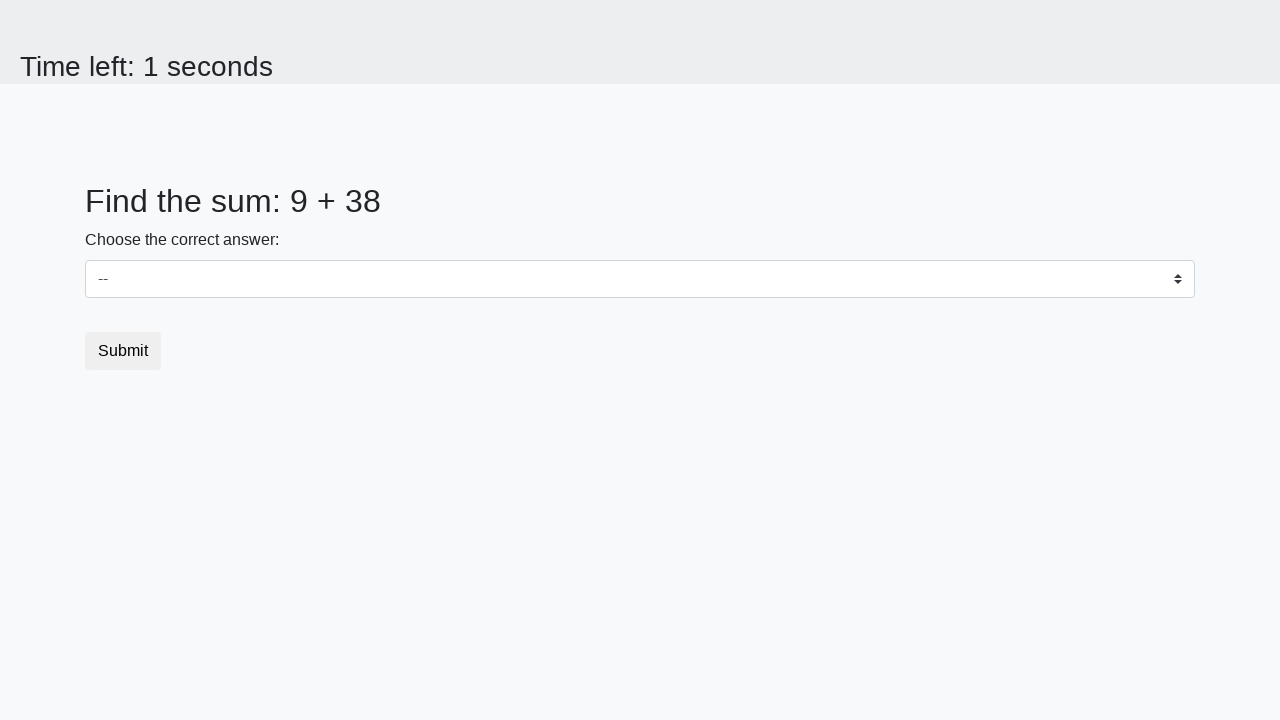